Tests that the Clear completed button is hidden when there are no completed items

Starting URL: https://demo.playwright.dev/todomvc

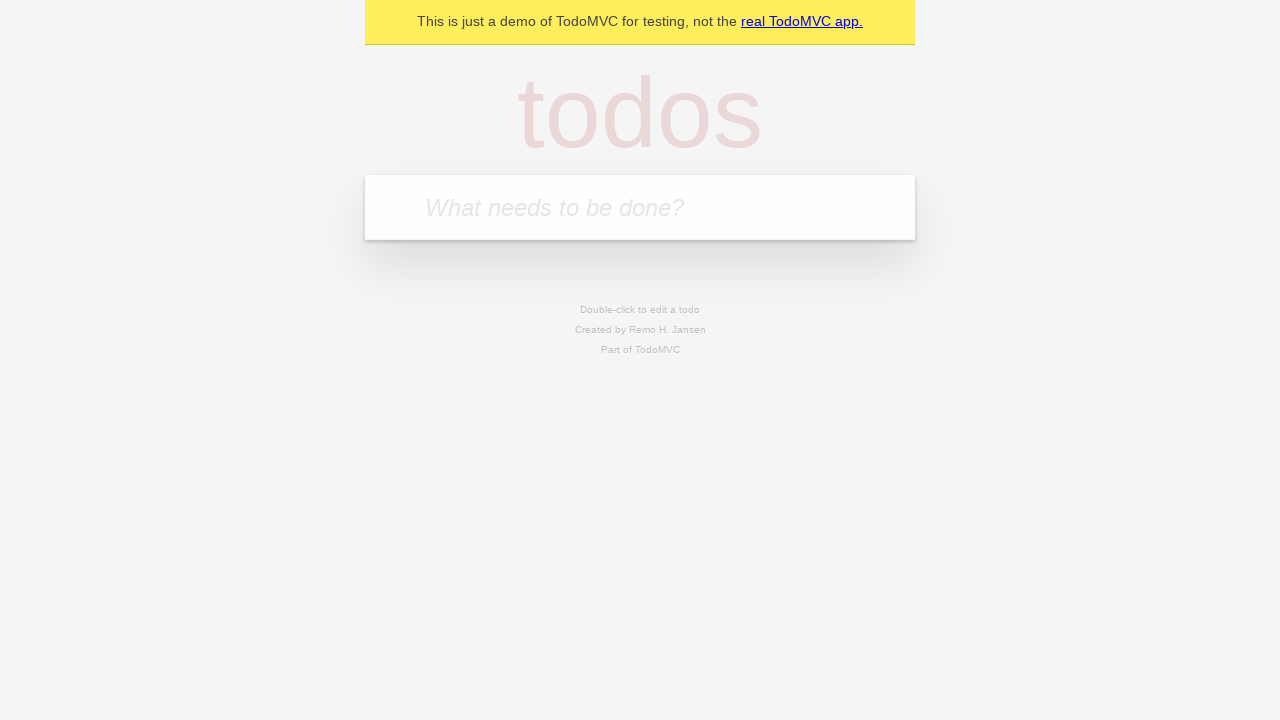

Filled todo input with 'buy some cheese' on internal:attr=[placeholder="What needs to be done?"i]
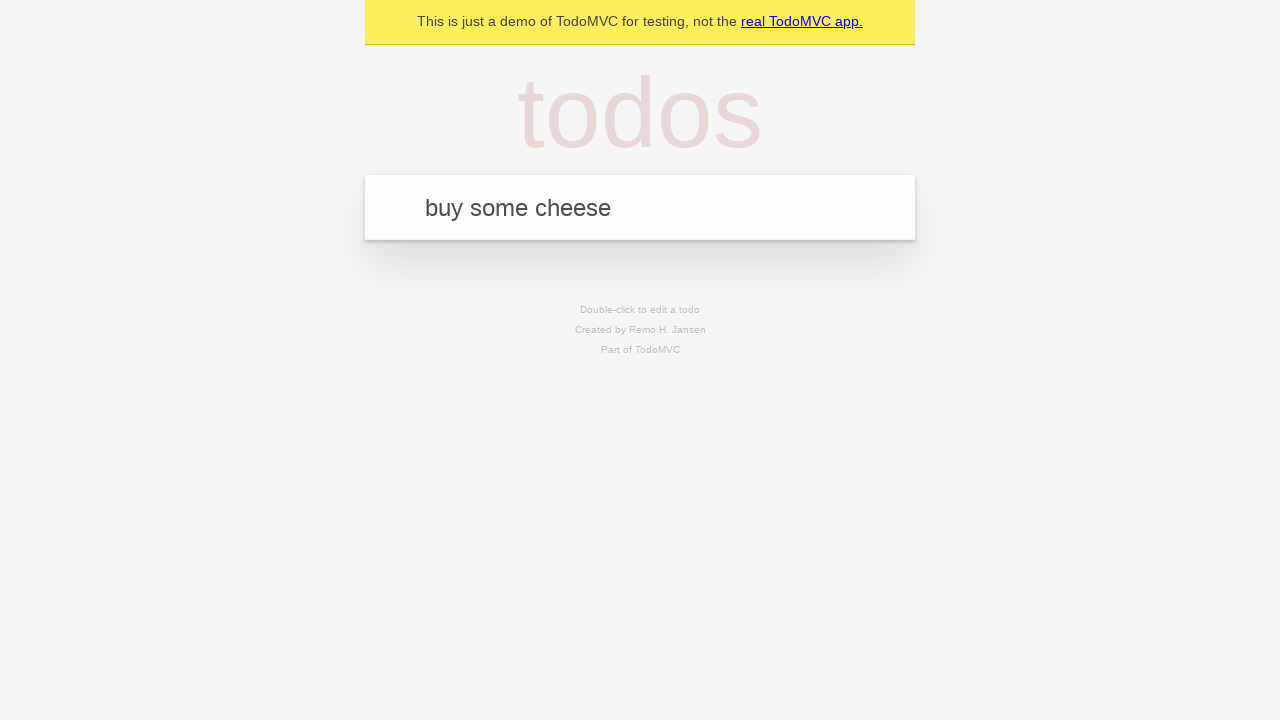

Pressed Enter to create first todo item on internal:attr=[placeholder="What needs to be done?"i]
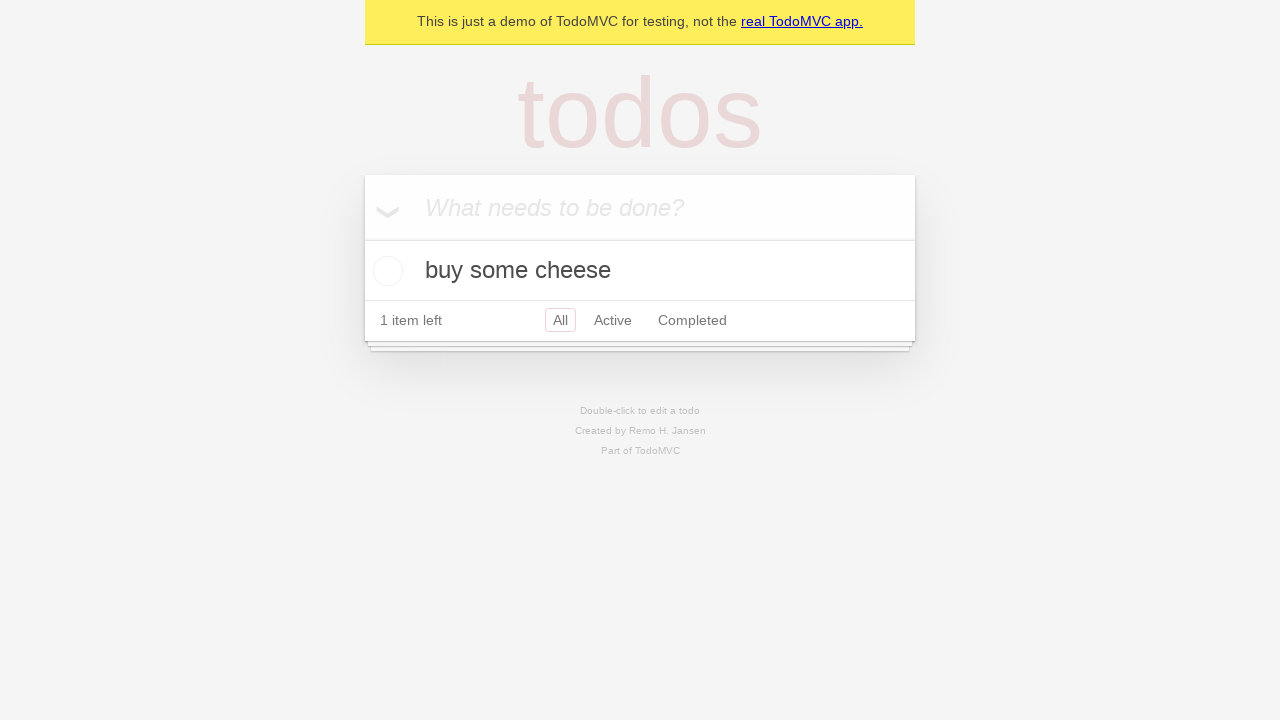

Filled todo input with 'feed the cat' on internal:attr=[placeholder="What needs to be done?"i]
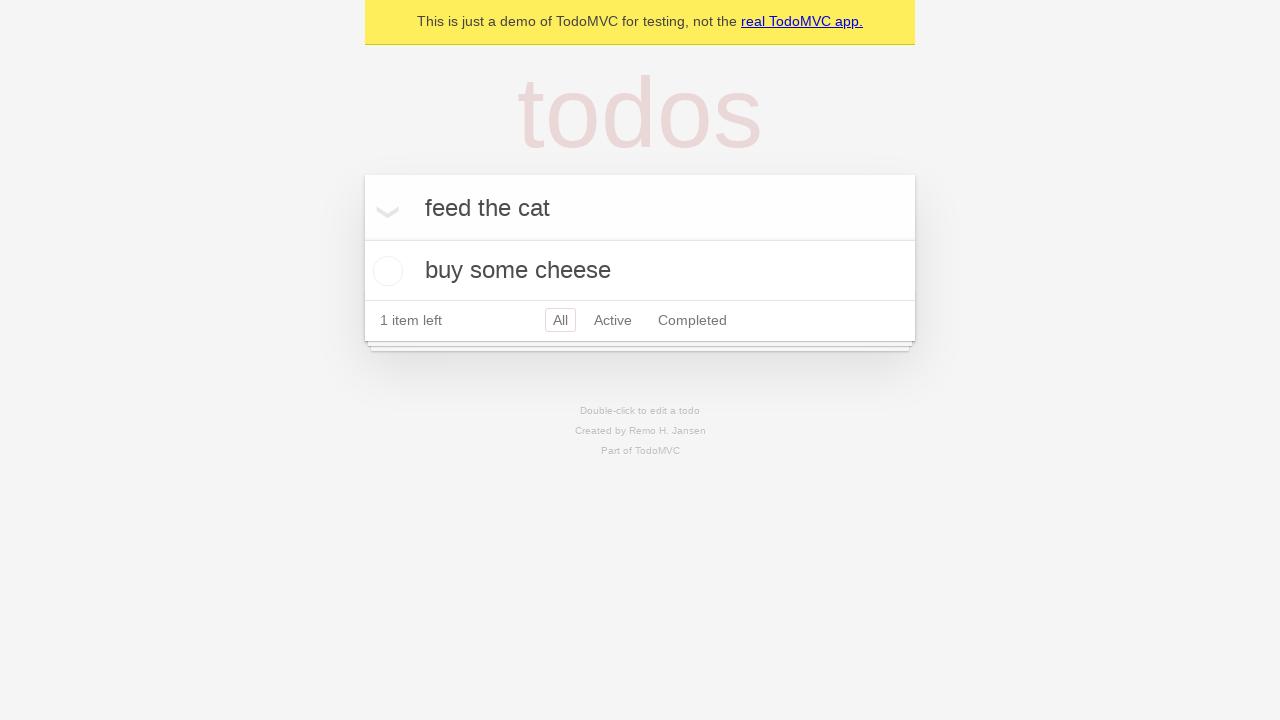

Pressed Enter to create second todo item on internal:attr=[placeholder="What needs to be done?"i]
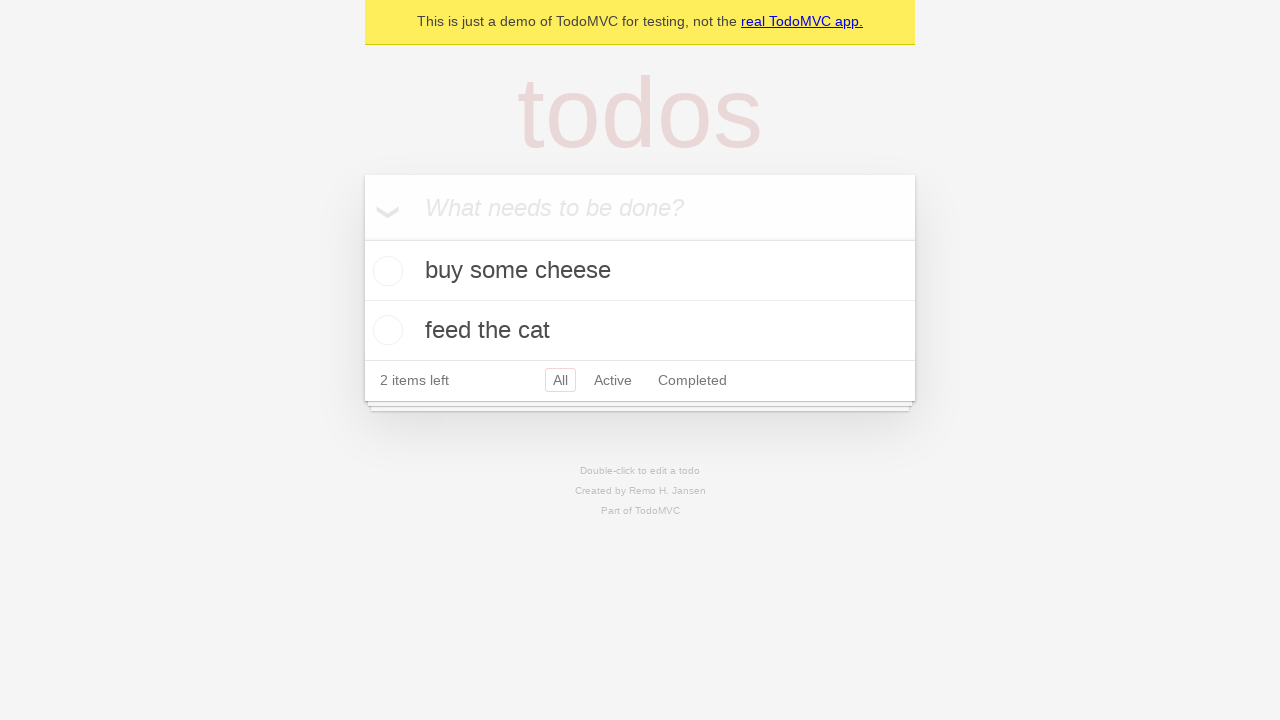

Filled todo input with 'book a doctors appointment' on internal:attr=[placeholder="What needs to be done?"i]
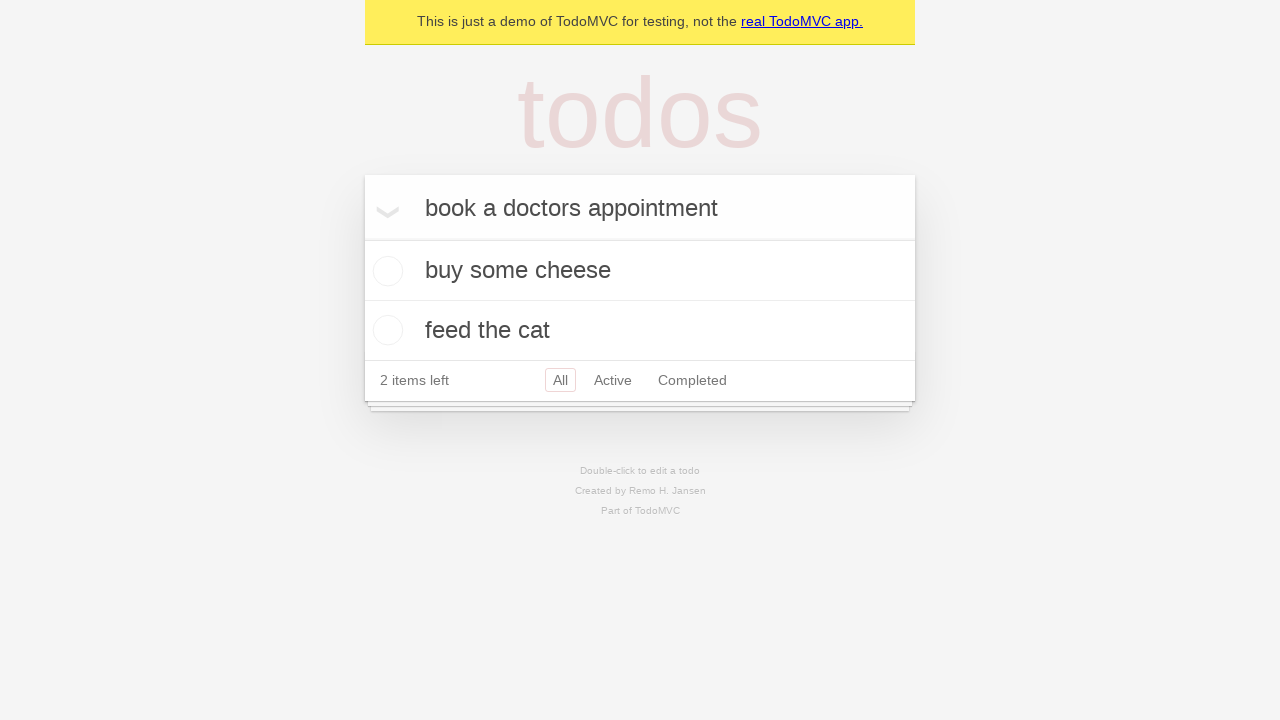

Pressed Enter to create third todo item on internal:attr=[placeholder="What needs to be done?"i]
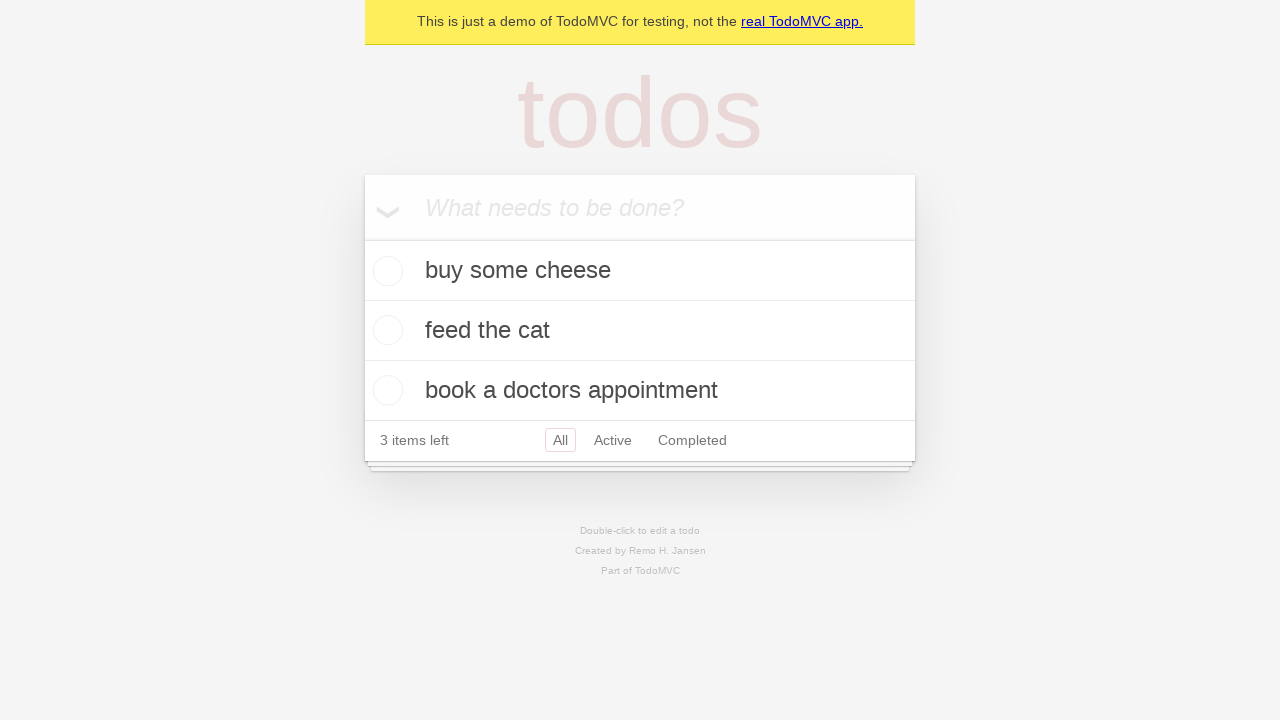

Checked first todo item as completed at (385, 271) on .todo-list li .toggle >> nth=0
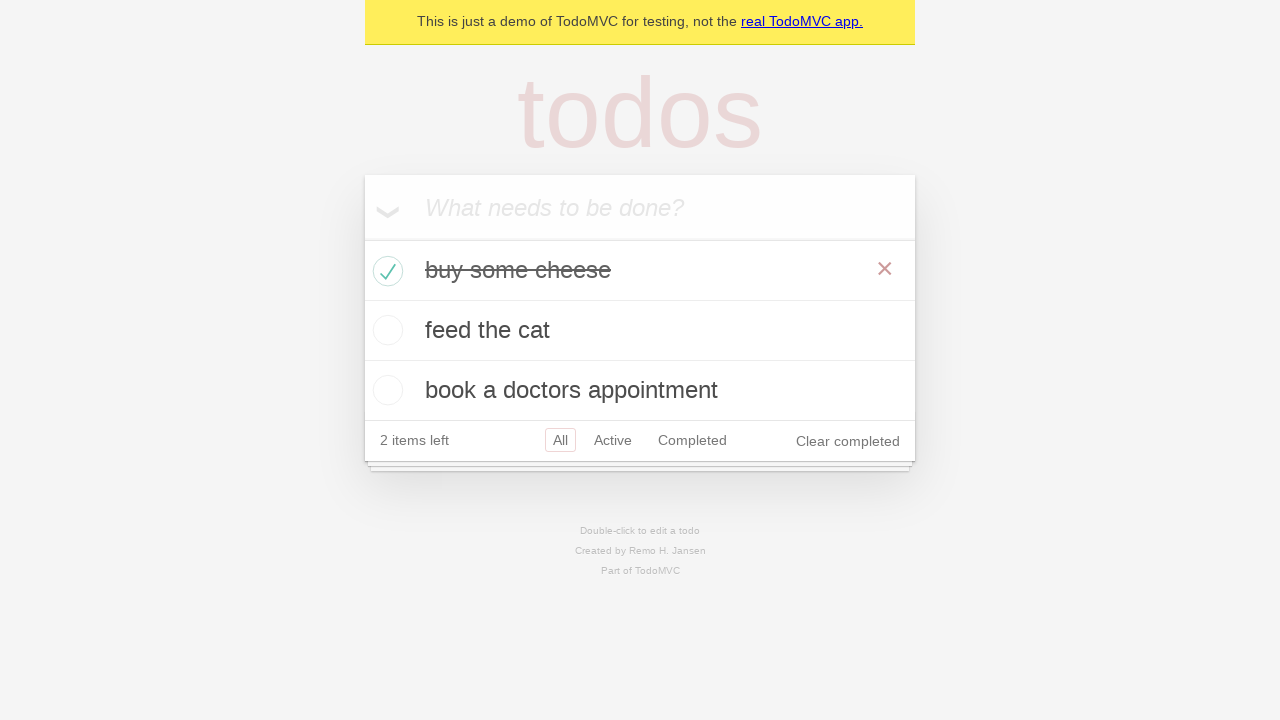

Clicked 'Clear completed' button to remove completed items at (848, 441) on internal:role=button[name="Clear completed"i]
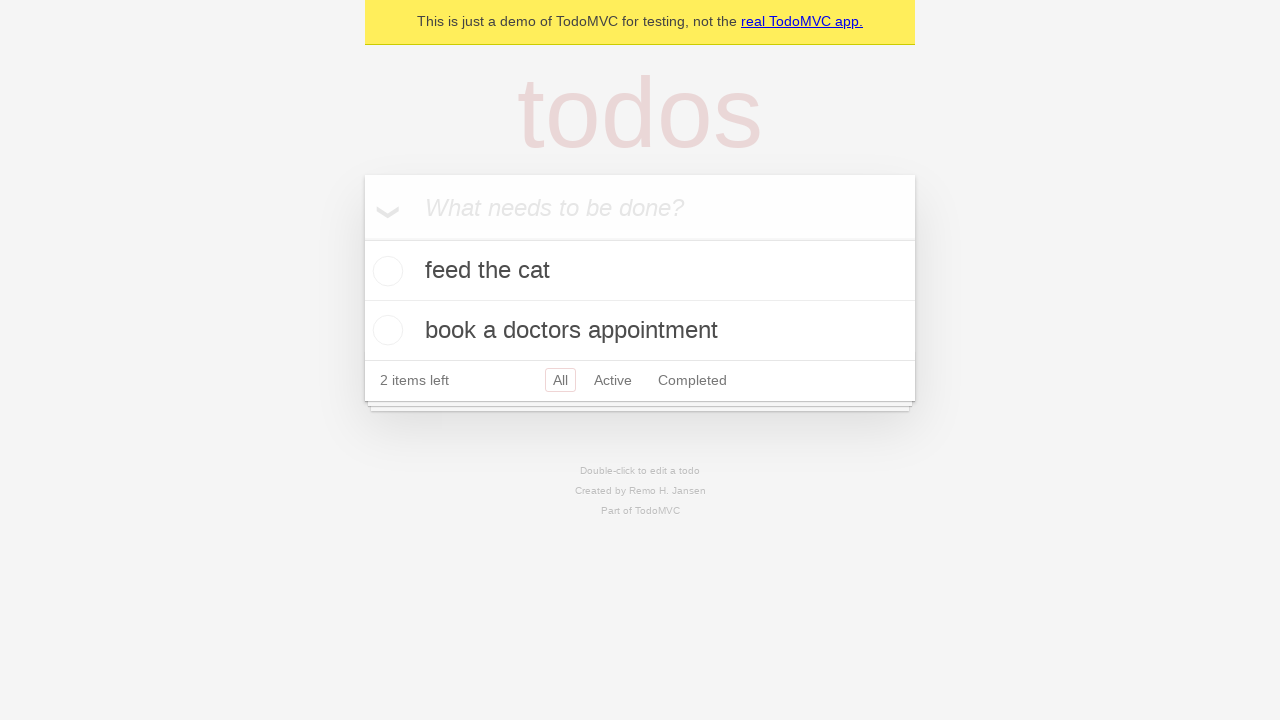

Waited 500ms for Clear completed button to be hidden
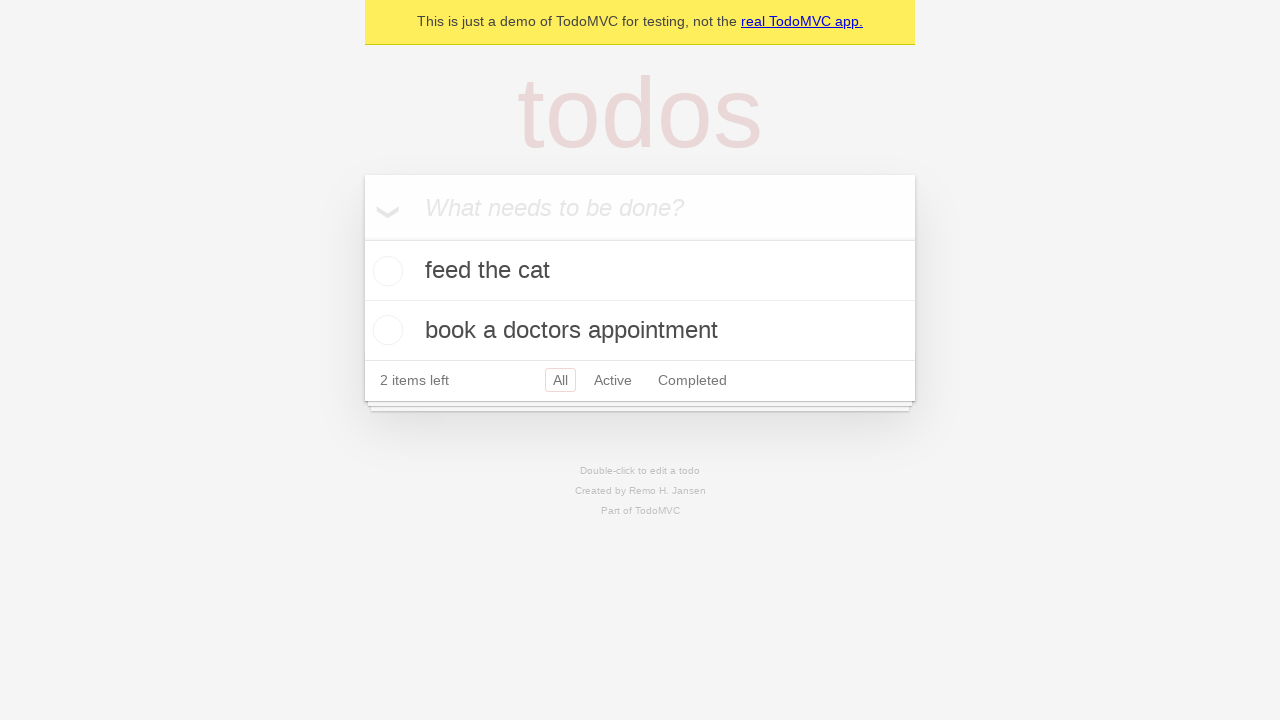

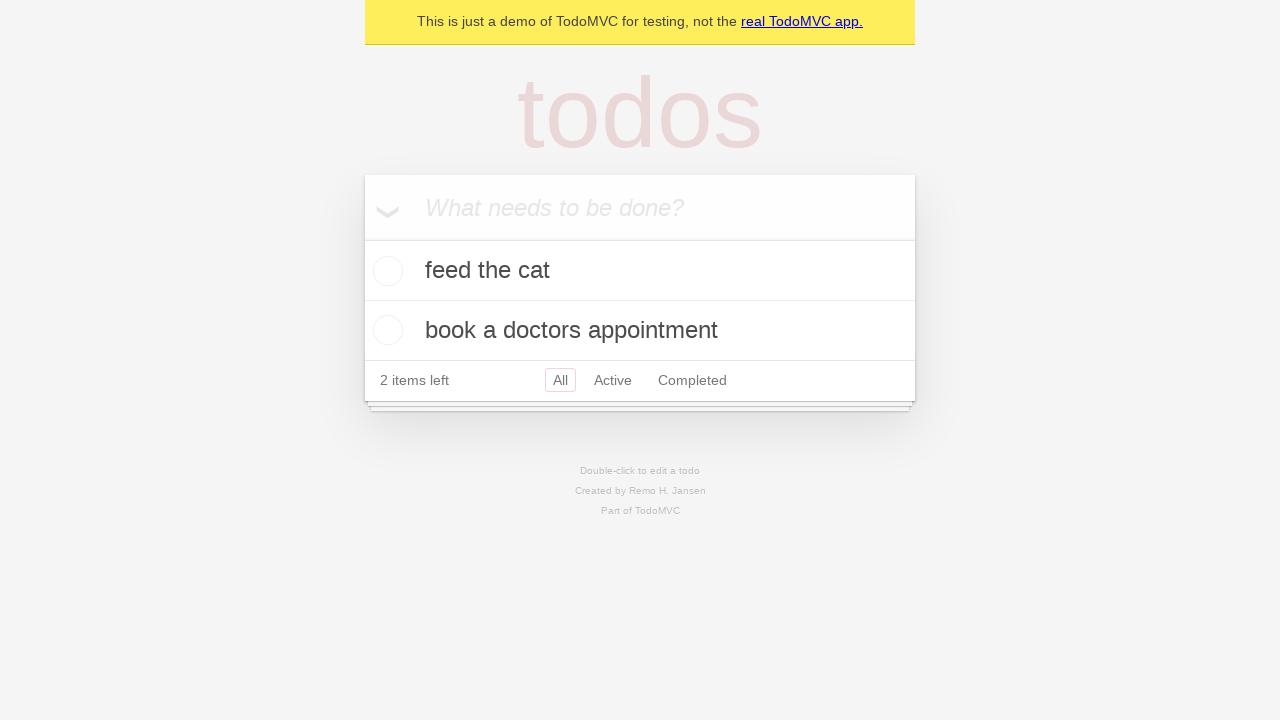